Tests right-click context menu functionality by right-clicking on an element and interacting with the context menu options

Starting URL: http://swisnl.github.io/jQuery-contextMenu/demo.html

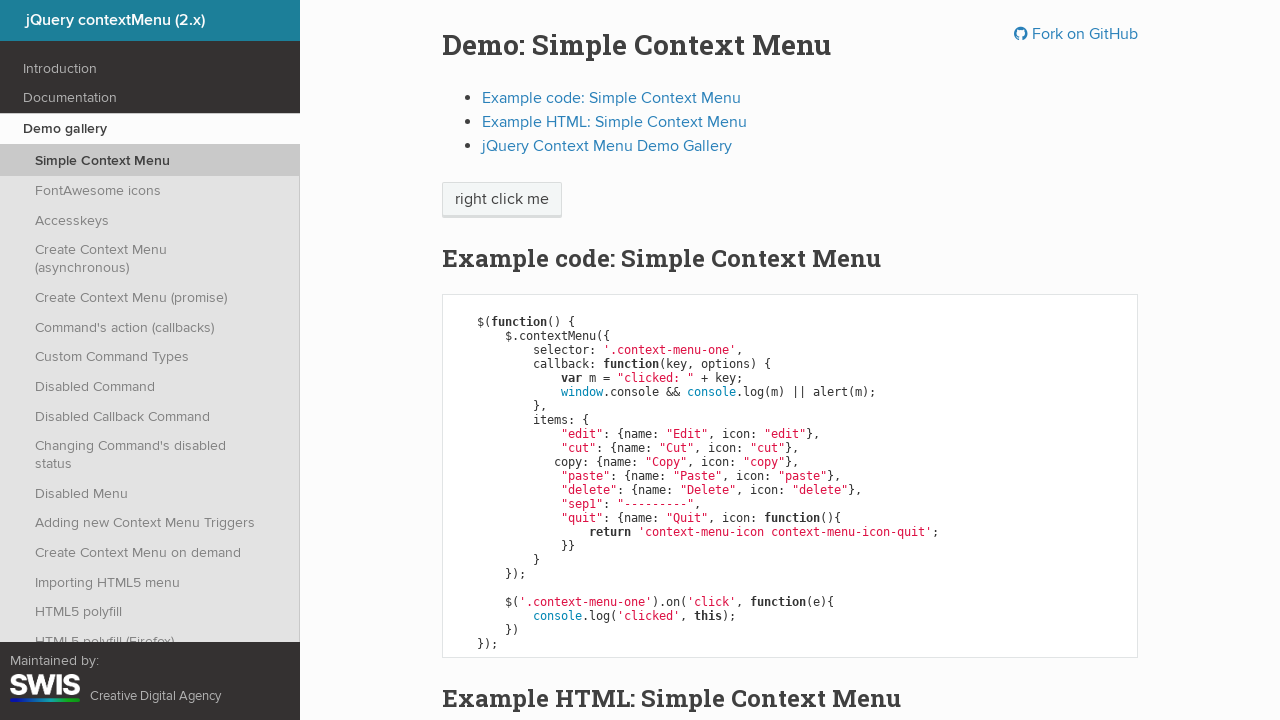

Located right-click target element with text 'right click me'
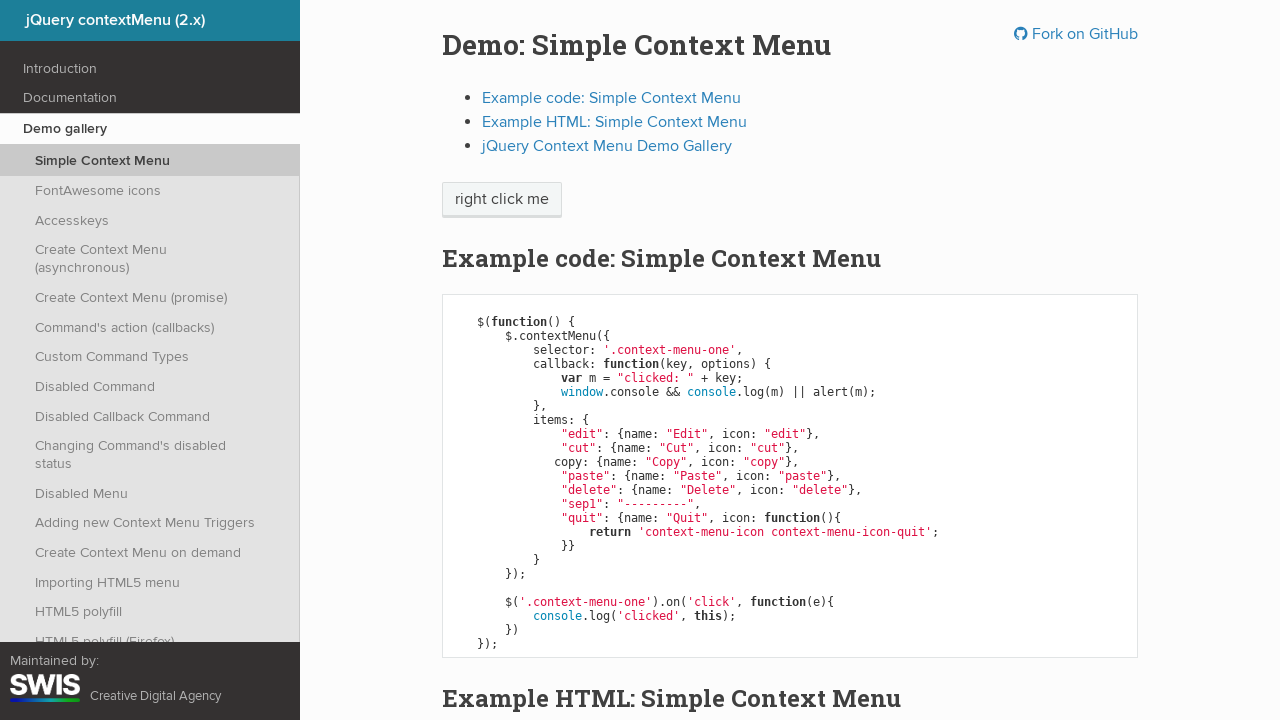

Performed right-click on target element to open context menu at (502, 200) on xpath=//span[text()='right click me']
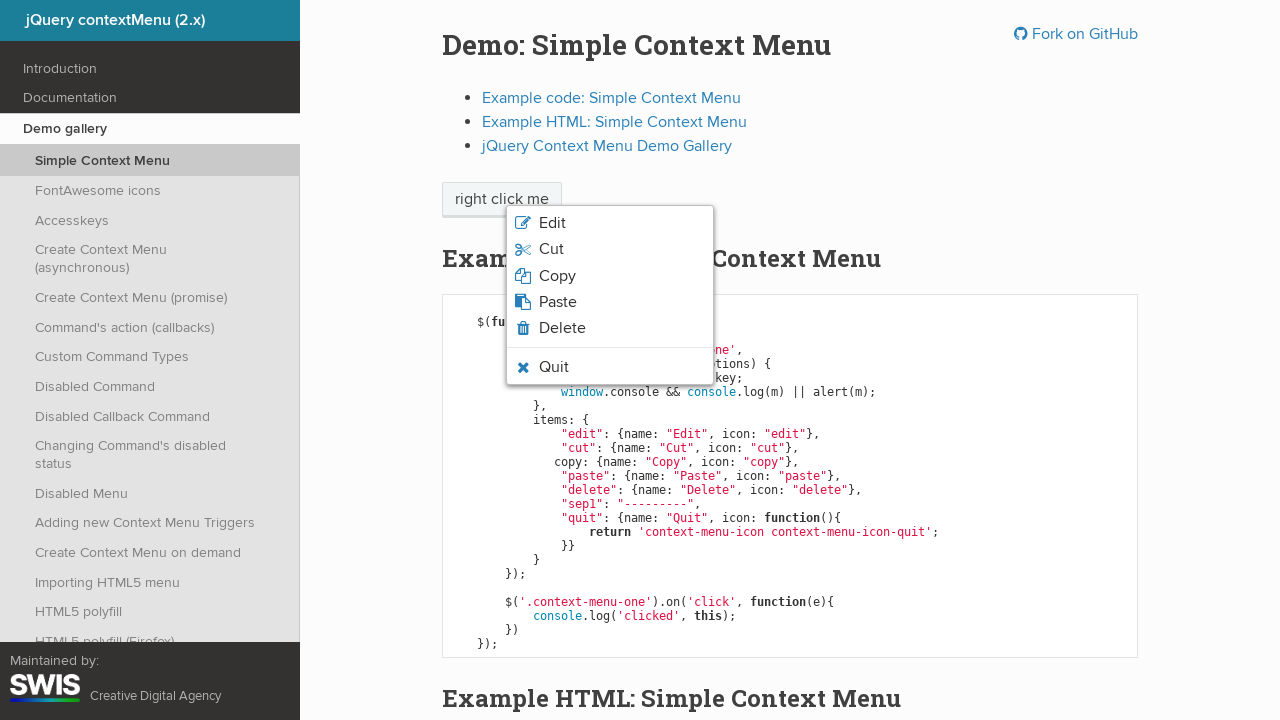

Context menu options appeared and are ready for interaction
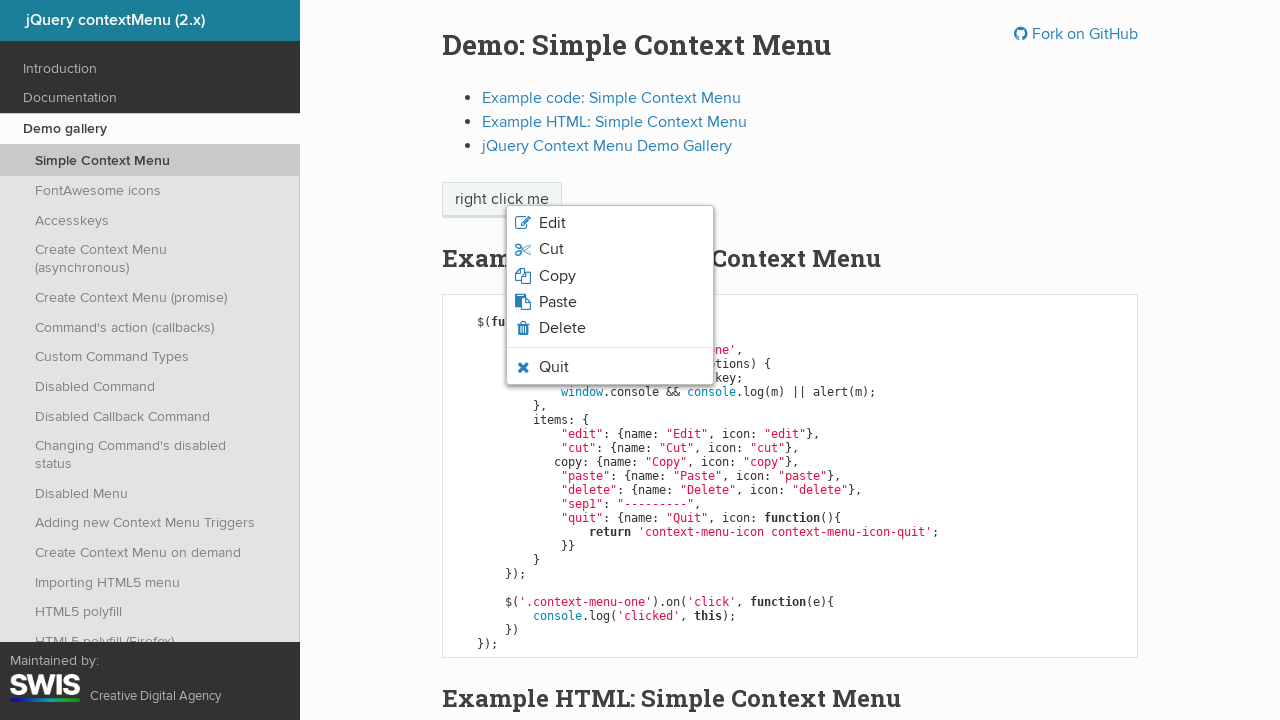

Retrieved all context menu option elements
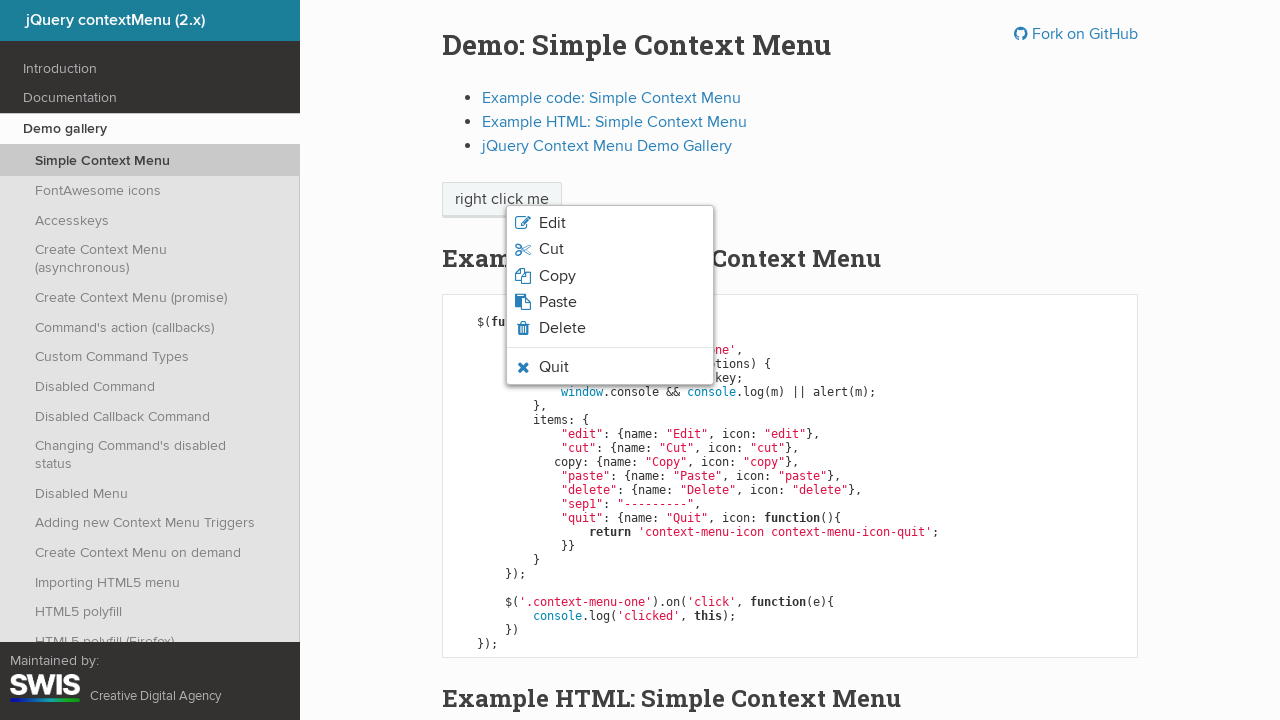

Clicked 'Quit' option from the context menu at (554, 367) on xpath=//ul/li[contains(@class,'context-menu-icon')]/span >> nth=5
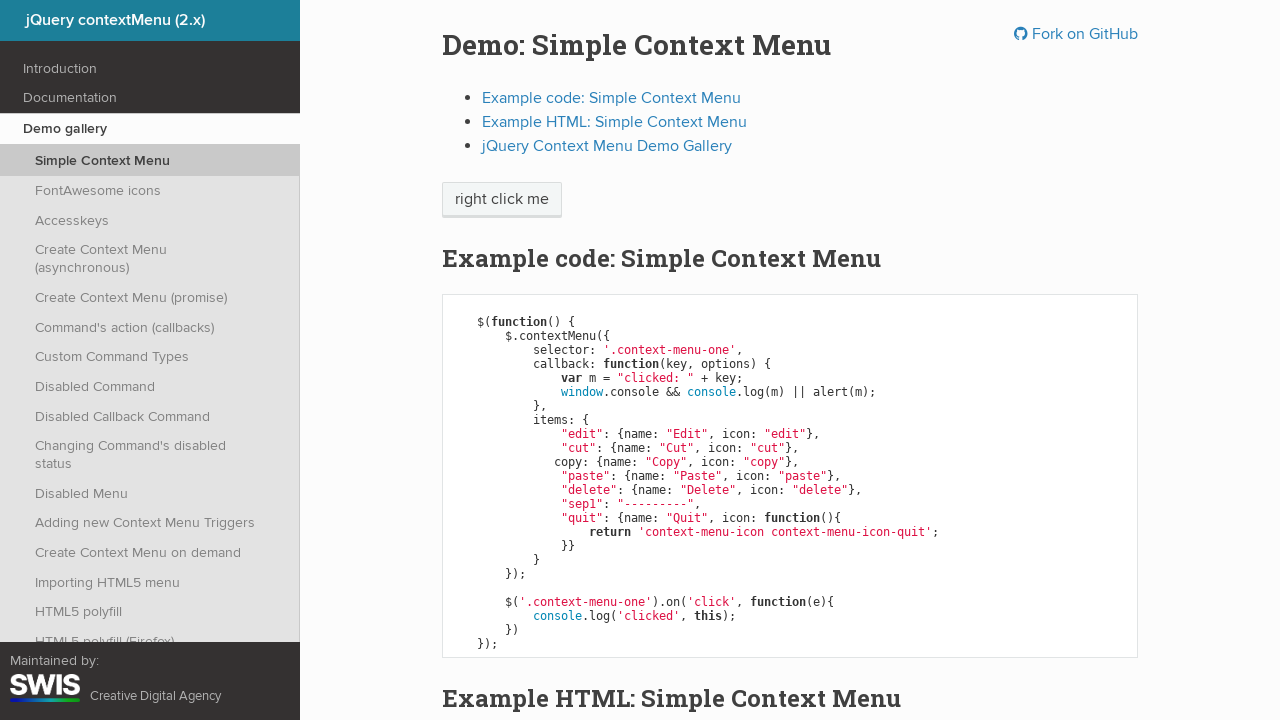

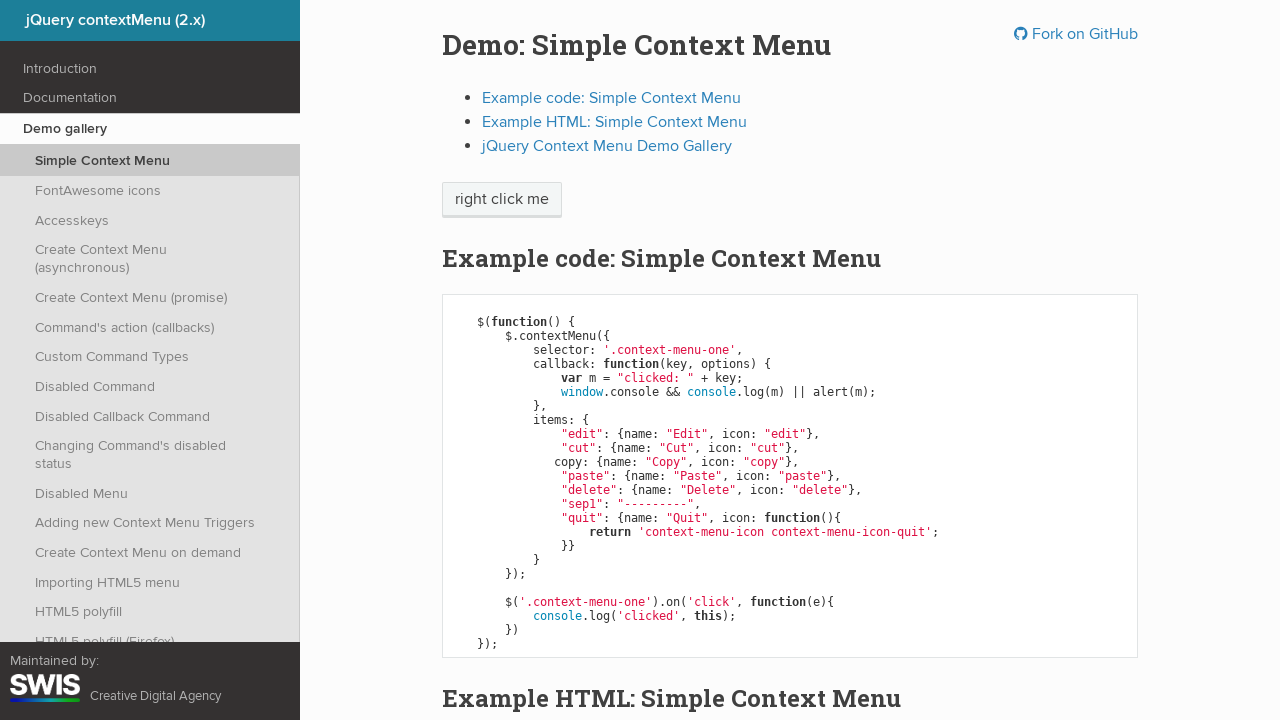